Tests custom radio buttons and checkboxes on a Google Docs form by selecting a radio option and multiple checkboxes that start with a specific text

Starting URL: https://docs.google.com/forms/d/e/1FAIpQLSfiypnd69zhuDkjKgqvpID9kwO29UCzeCVrGGtbNPZXQok0jA/viewform

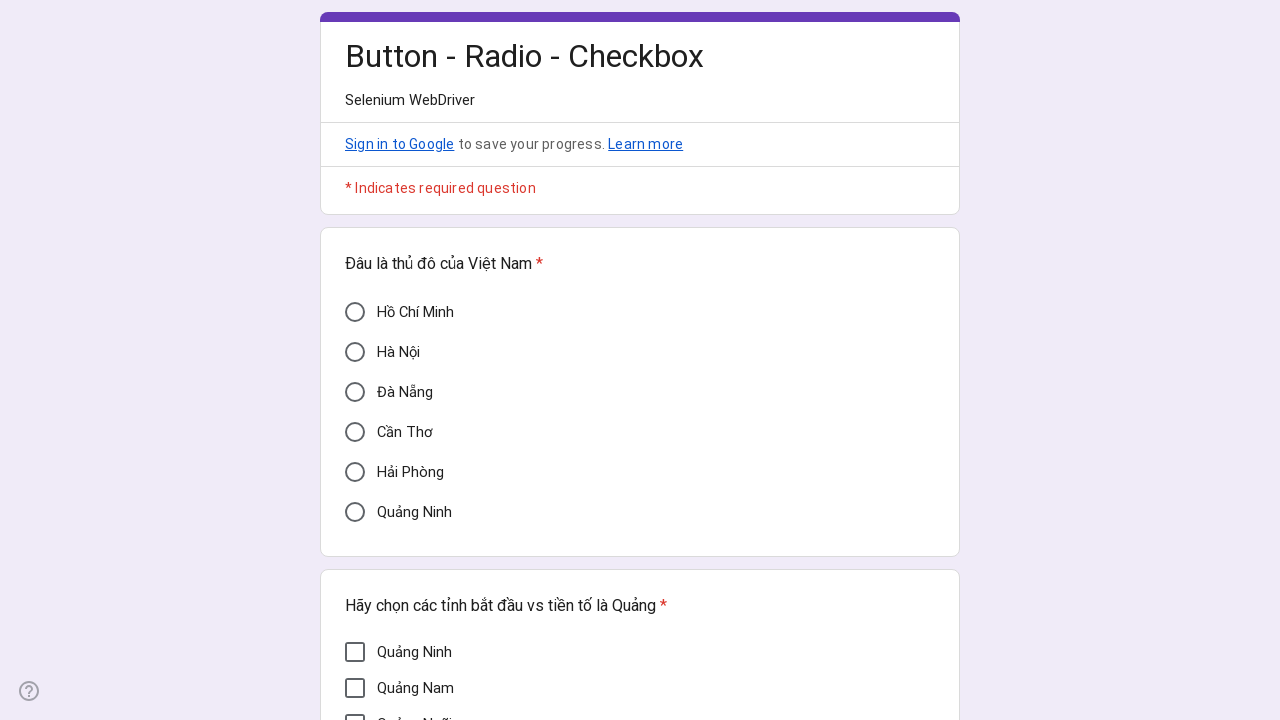

Verified Can Tho radio button is not selected initially
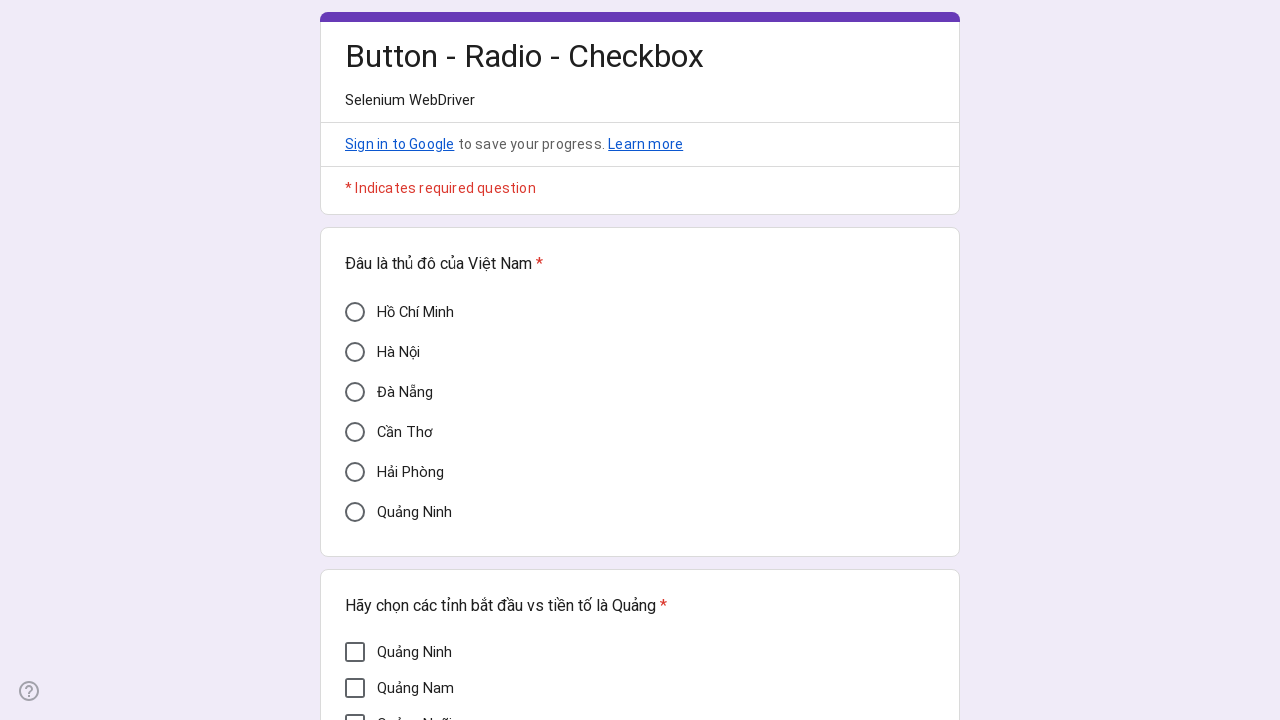

Clicked on Can Tho radio button at (355, 432) on xpath=//div[@aria-label='Cần Thơ']
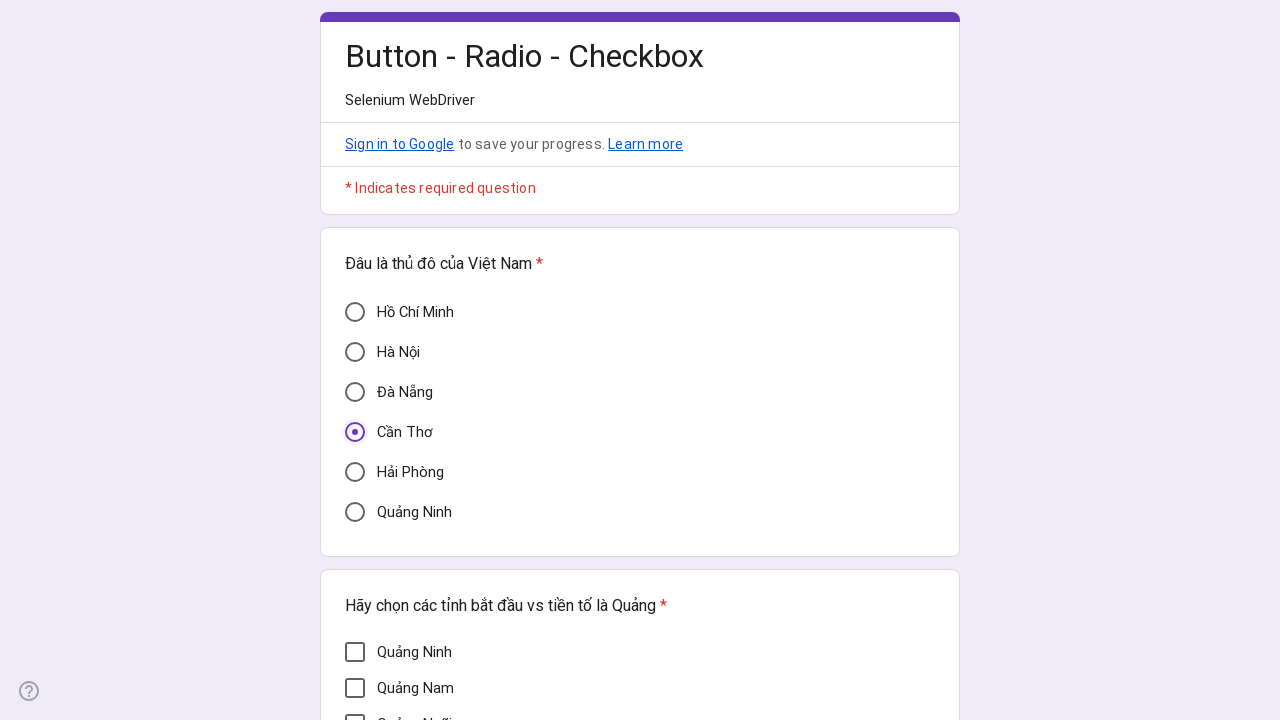

Waited 1 second for radio button to be selected
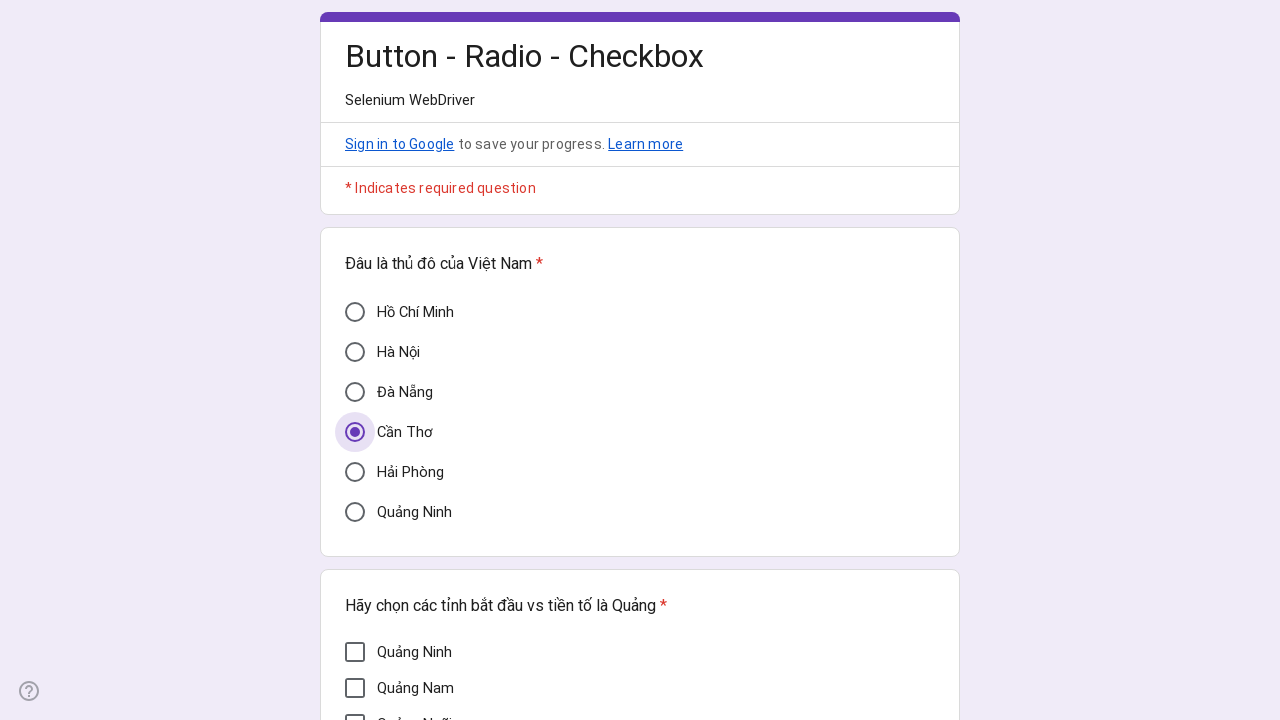

Verified Can Tho radio button is now selected
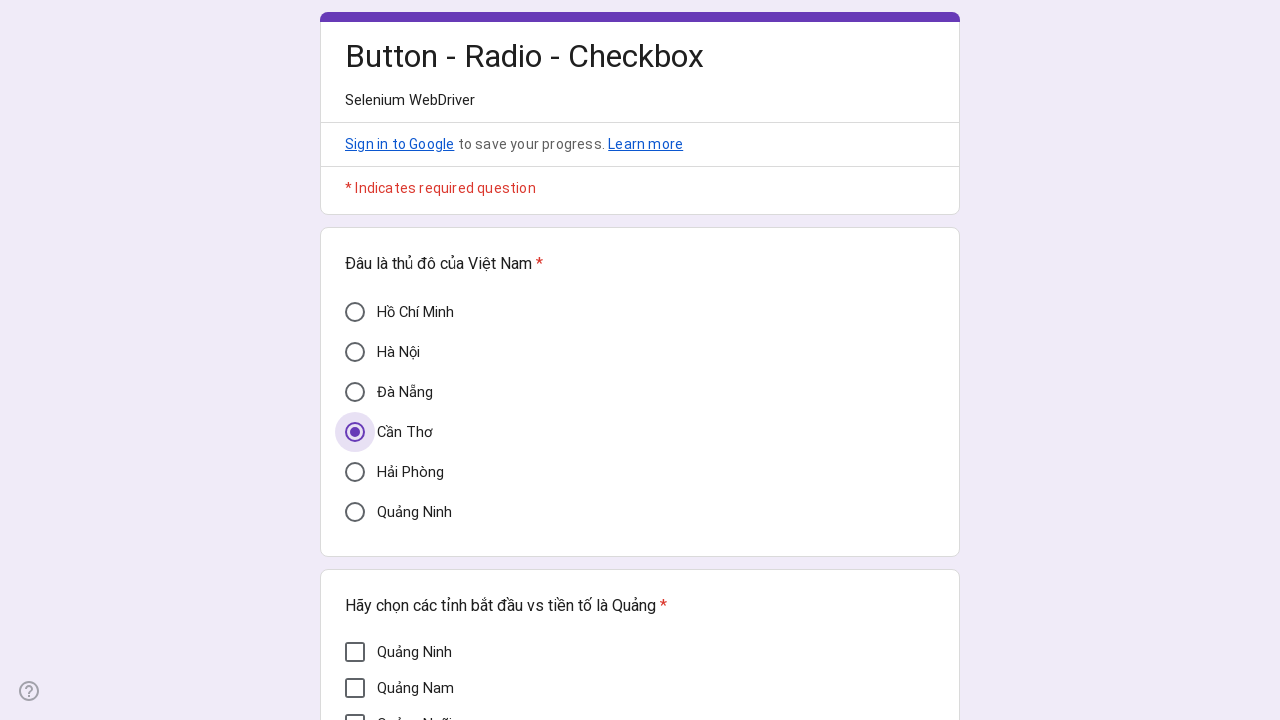

Located 5 checkboxes starting with 'Quảng'
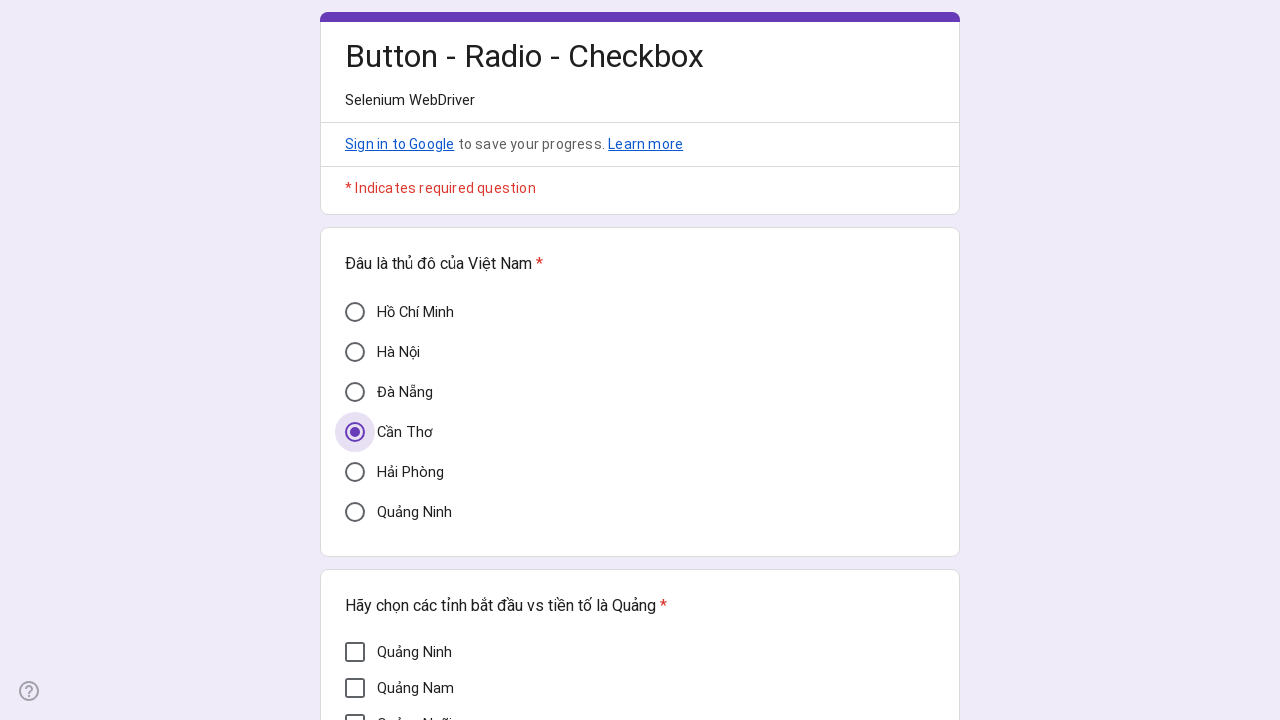

Clicked on checkbox 1 starting with 'Quảng' at (355, 652) on xpath=//div[@role='checkbox' and starts-with(@aria-label,'Quảng')] >> nth=0
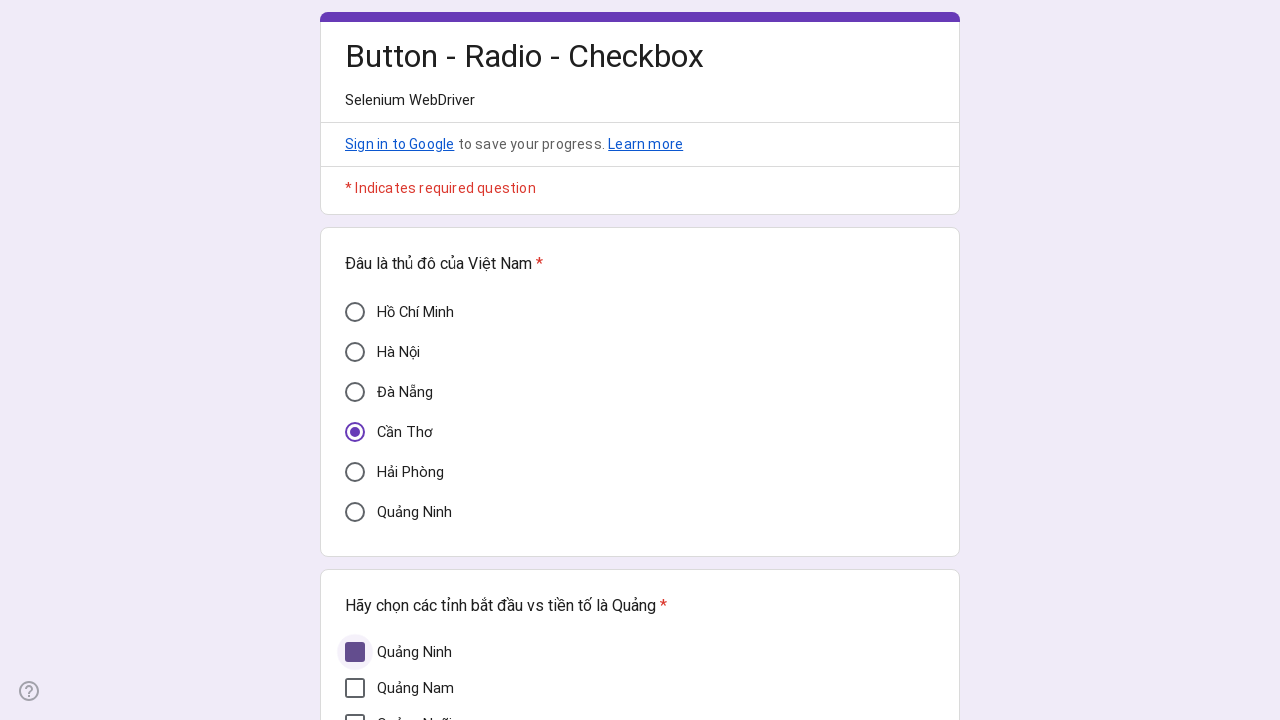

Waited 1 second for checkbox 1 to be selected
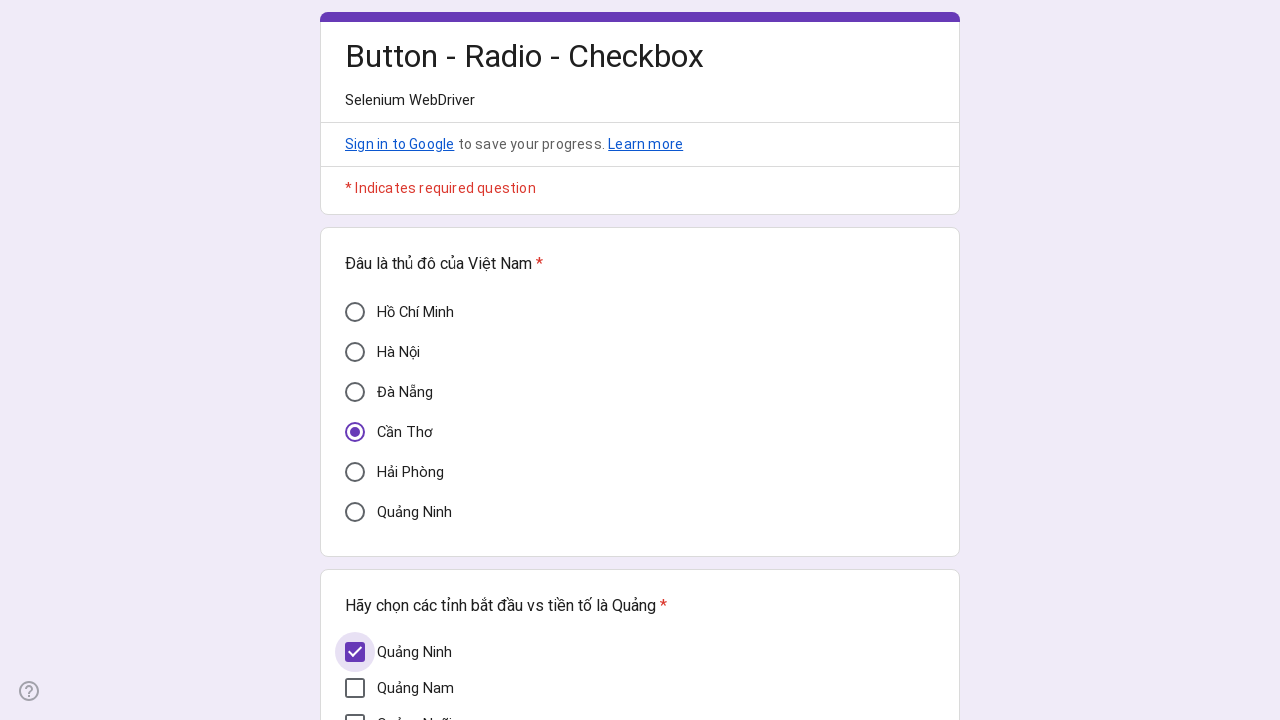

Clicked on checkbox 2 starting with 'Quảng' at (355, 688) on xpath=//div[@role='checkbox' and starts-with(@aria-label,'Quảng')] >> nth=1
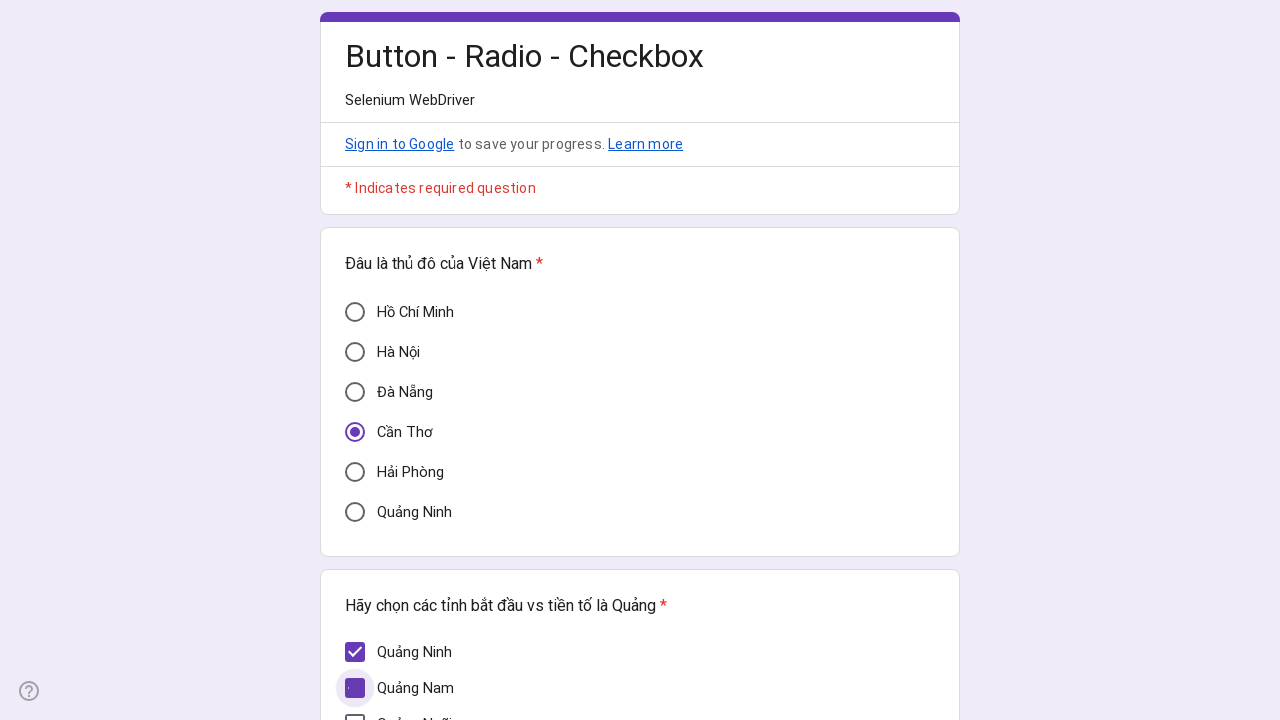

Waited 1 second for checkbox 2 to be selected
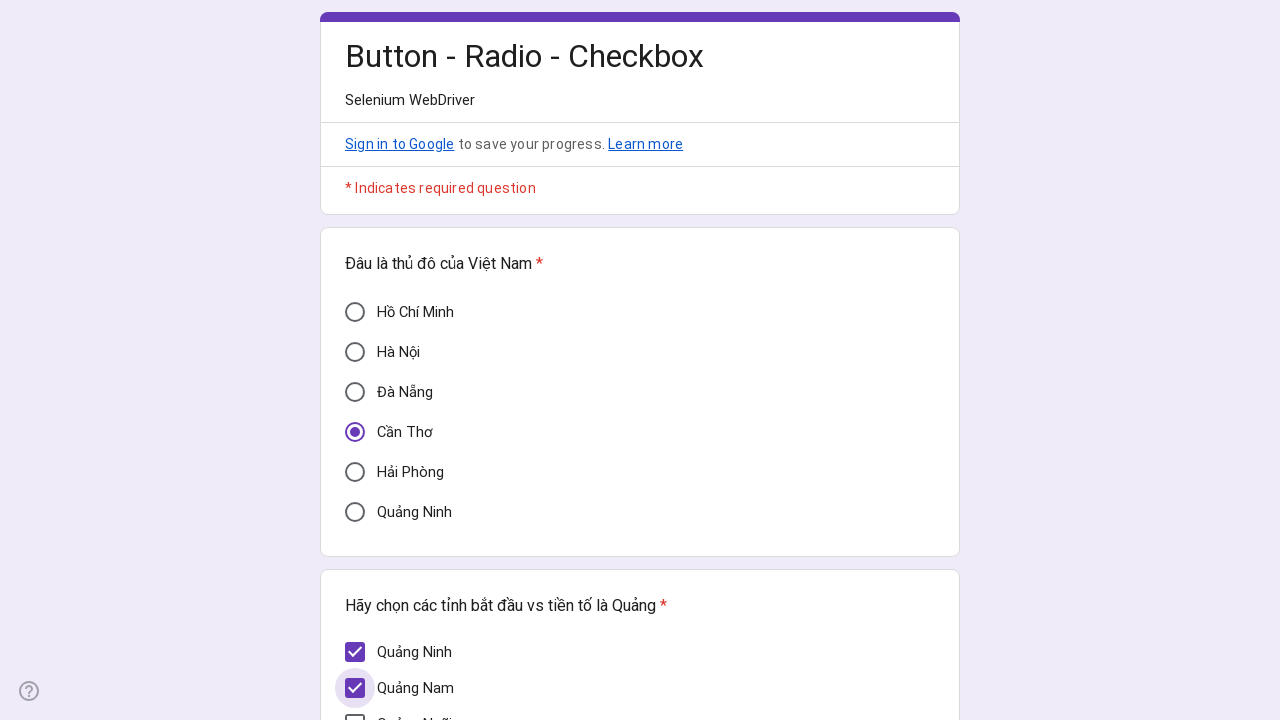

Clicked on checkbox 3 starting with 'Quảng' at (355, 710) on xpath=//div[@role='checkbox' and starts-with(@aria-label,'Quảng')] >> nth=2
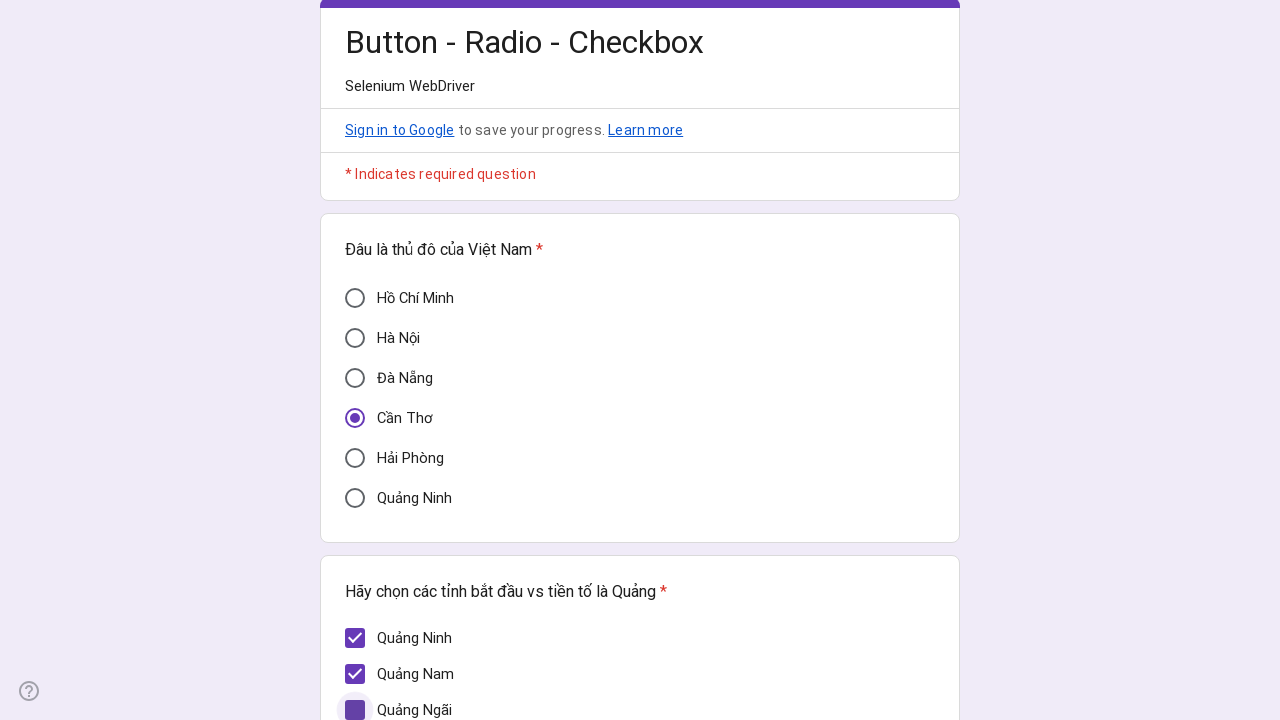

Waited 1 second for checkbox 3 to be selected
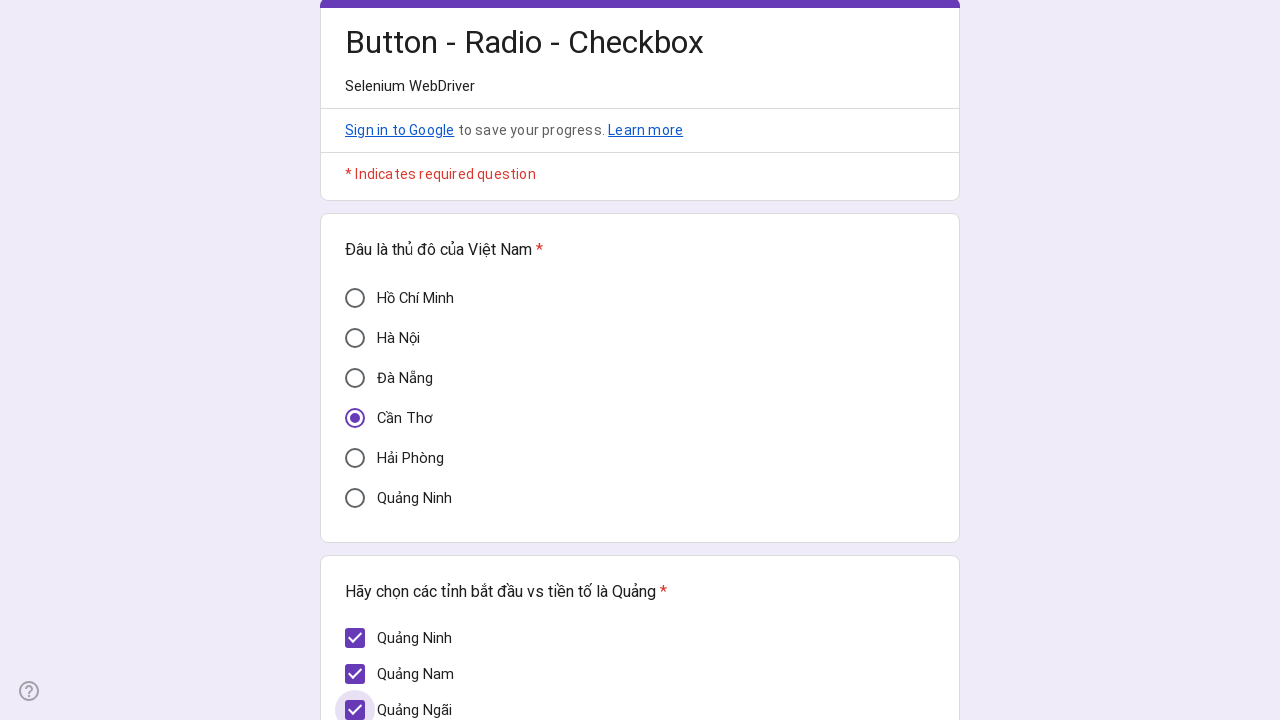

Clicked on checkbox 4 starting with 'Quảng' at (355, 411) on xpath=//div[@role='checkbox' and starts-with(@aria-label,'Quảng')] >> nth=3
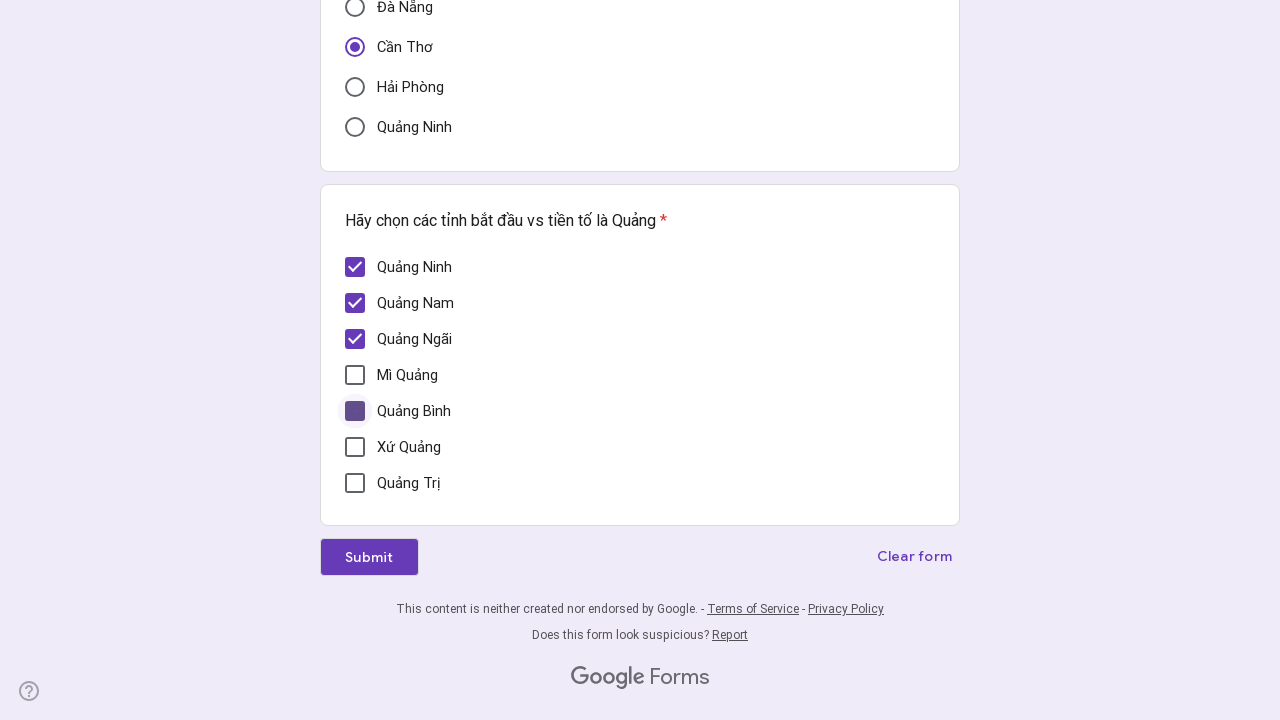

Waited 1 second for checkbox 4 to be selected
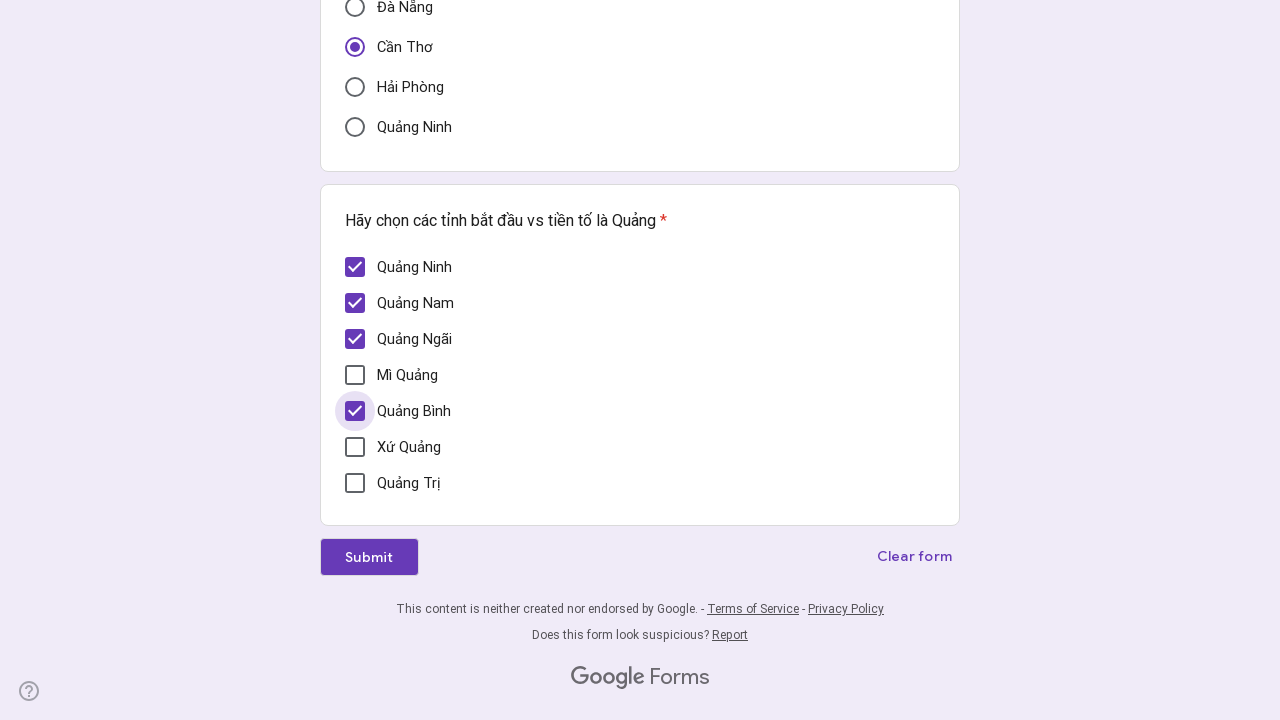

Clicked on checkbox 5 starting with 'Quảng' at (355, 483) on xpath=//div[@role='checkbox' and starts-with(@aria-label,'Quảng')] >> nth=4
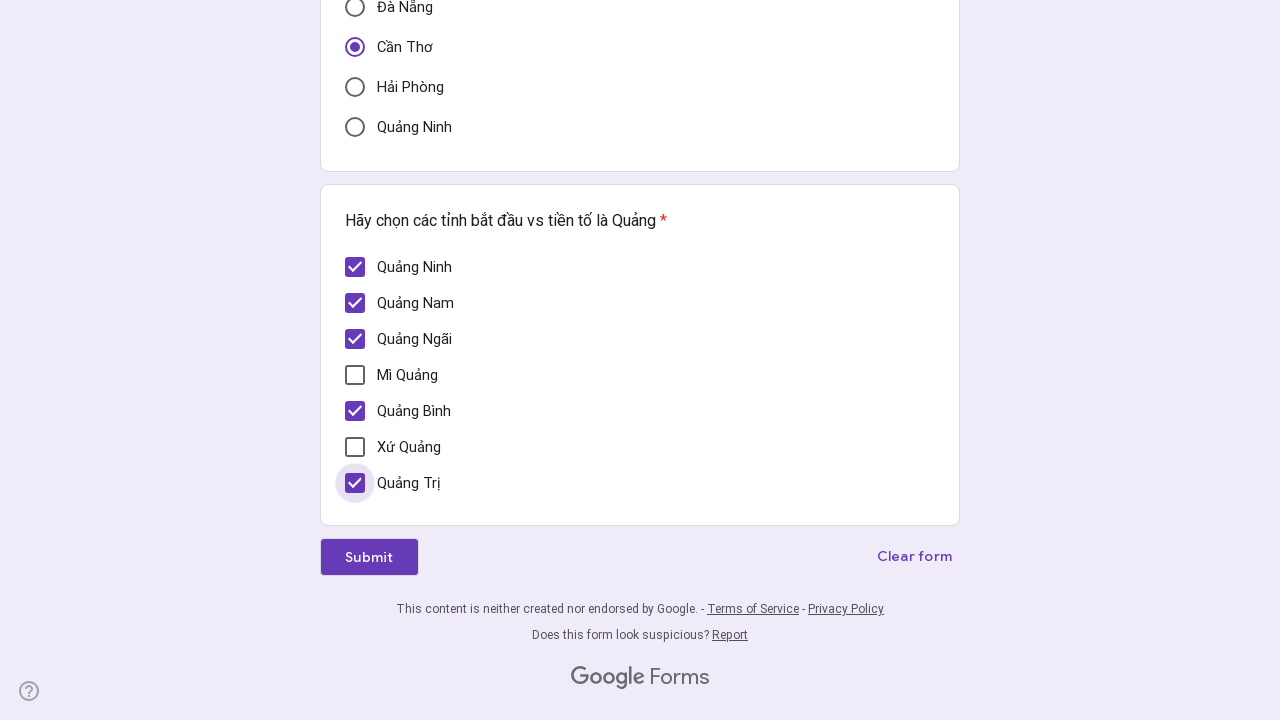

Waited 1 second for checkbox 5 to be selected
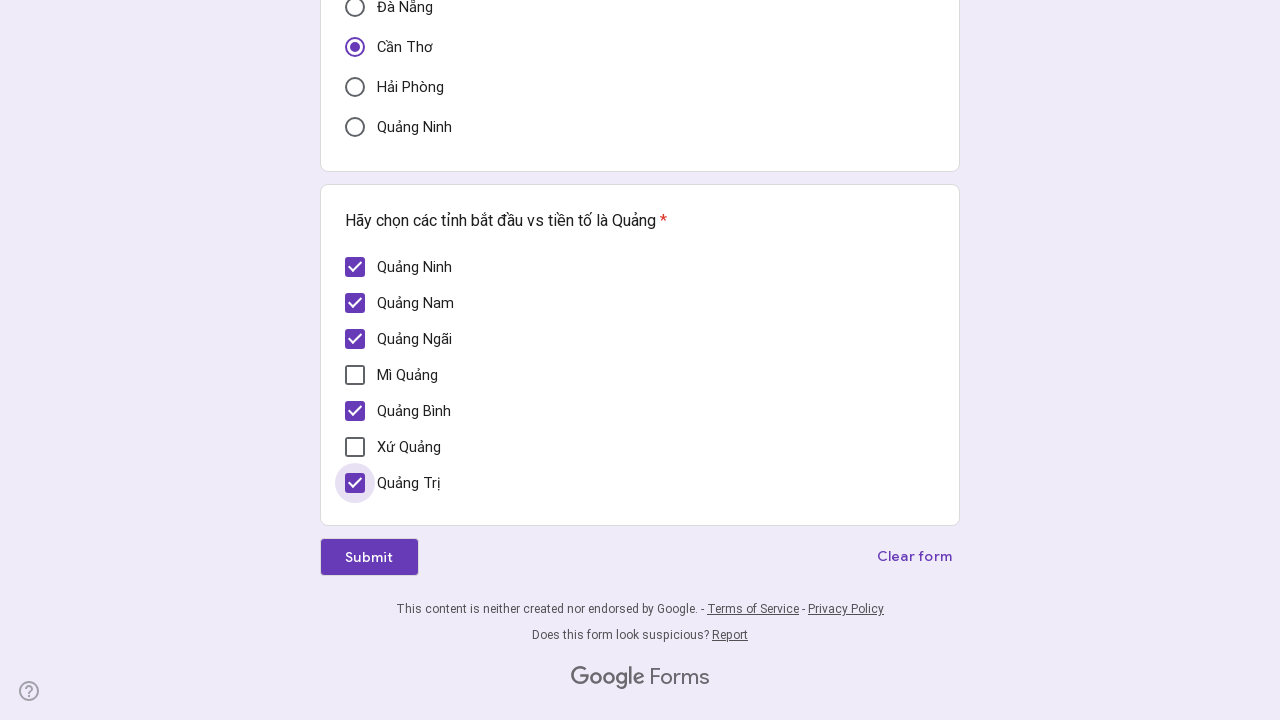

Located 5 selected checkboxes starting with 'Quảng'
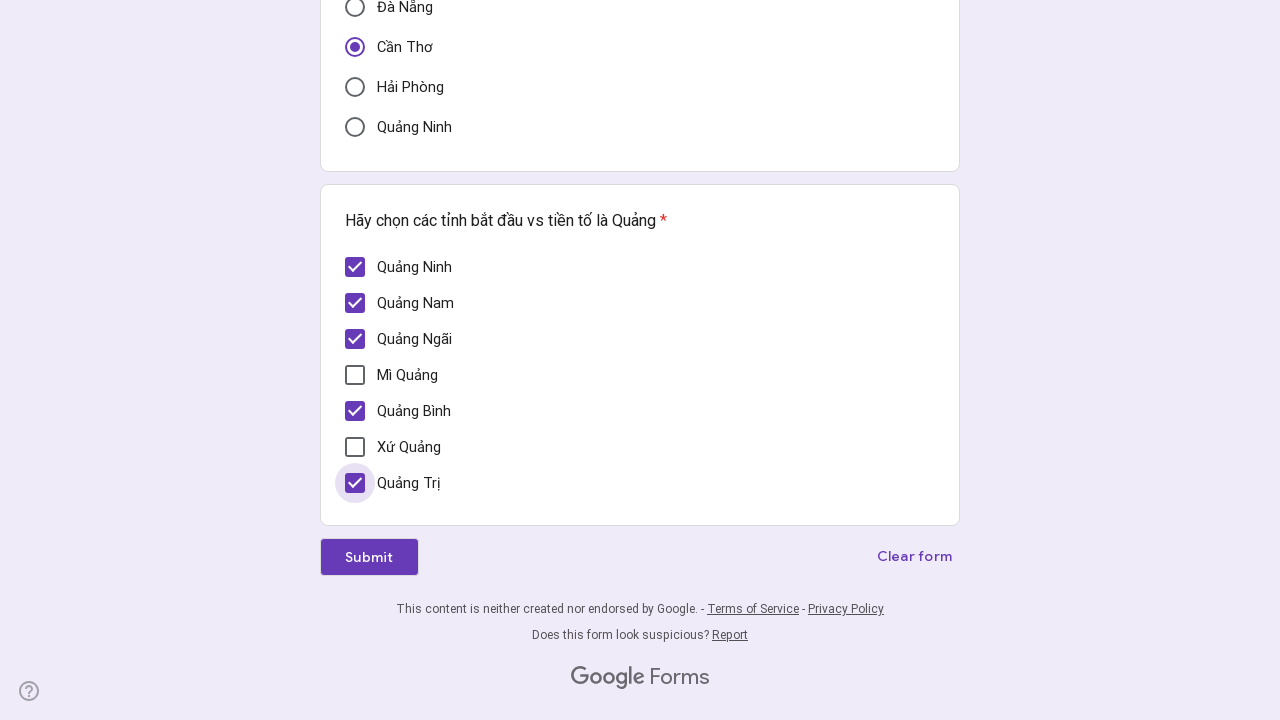

Verified selected Quảng checkbox 1 is visible
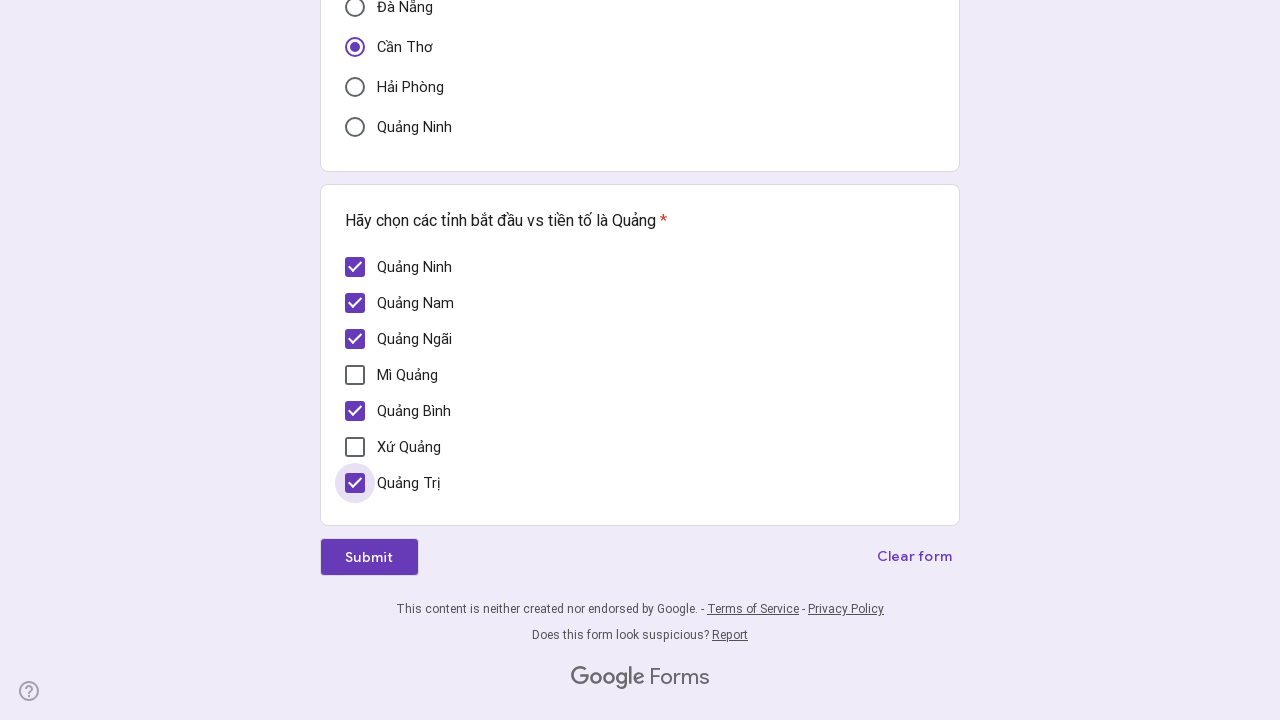

Verified selected Quảng checkbox 2 is visible
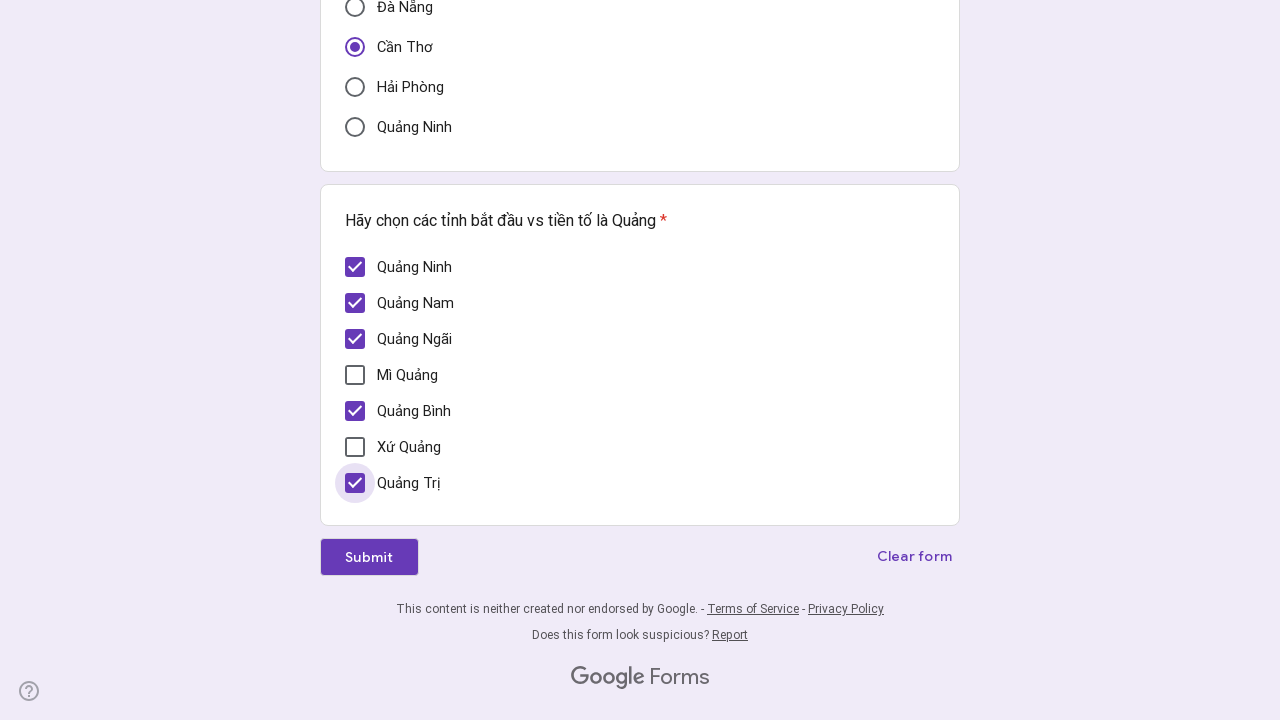

Verified selected Quảng checkbox 3 is visible
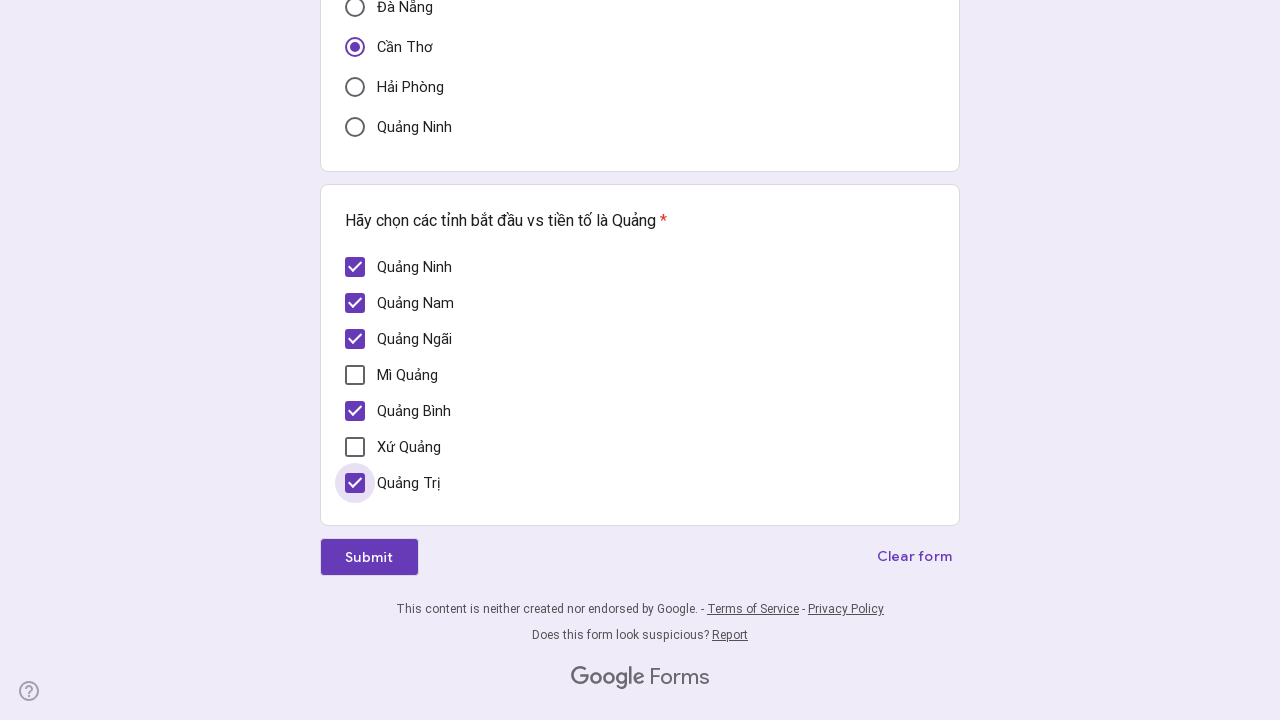

Verified selected Quảng checkbox 4 is visible
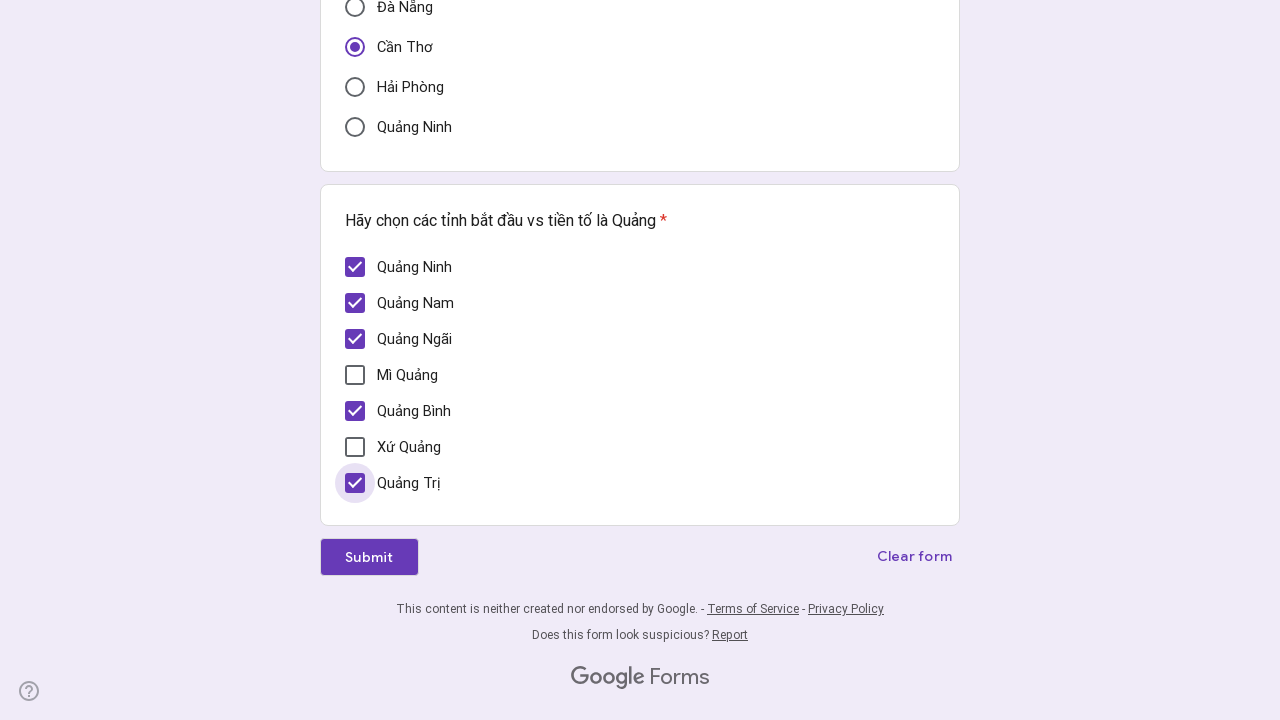

Verified selected Quảng checkbox 5 is visible
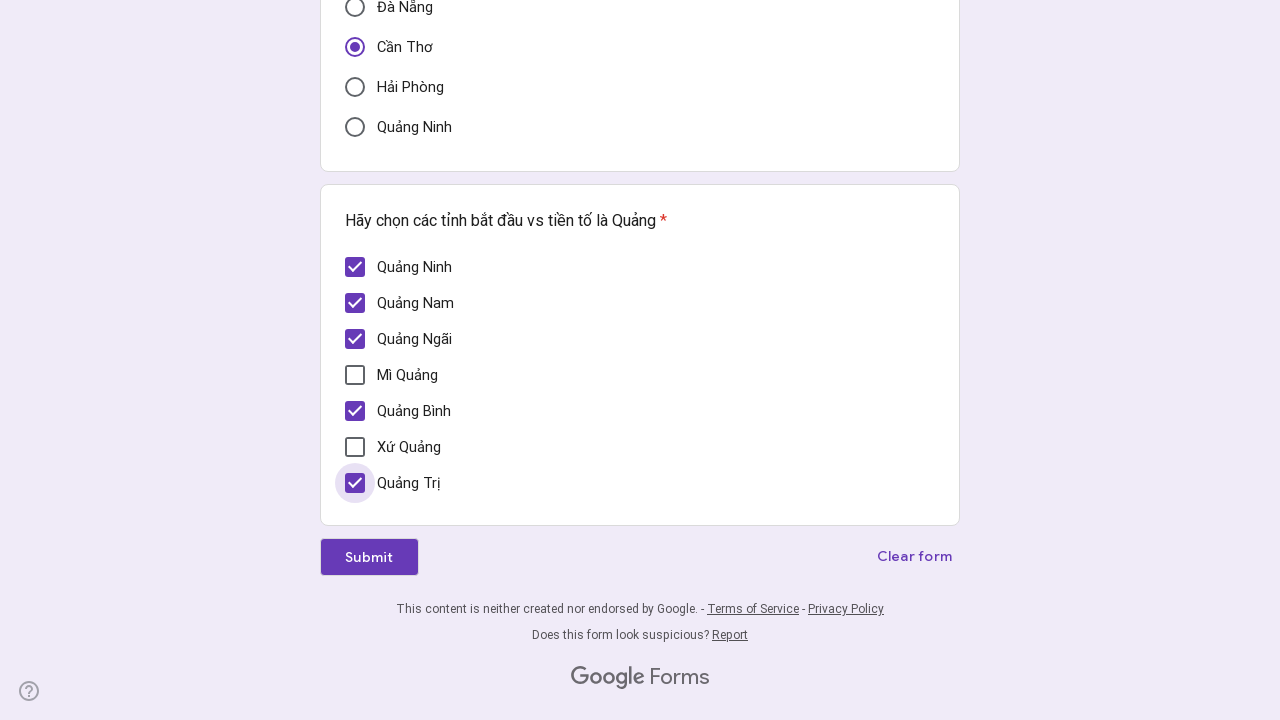

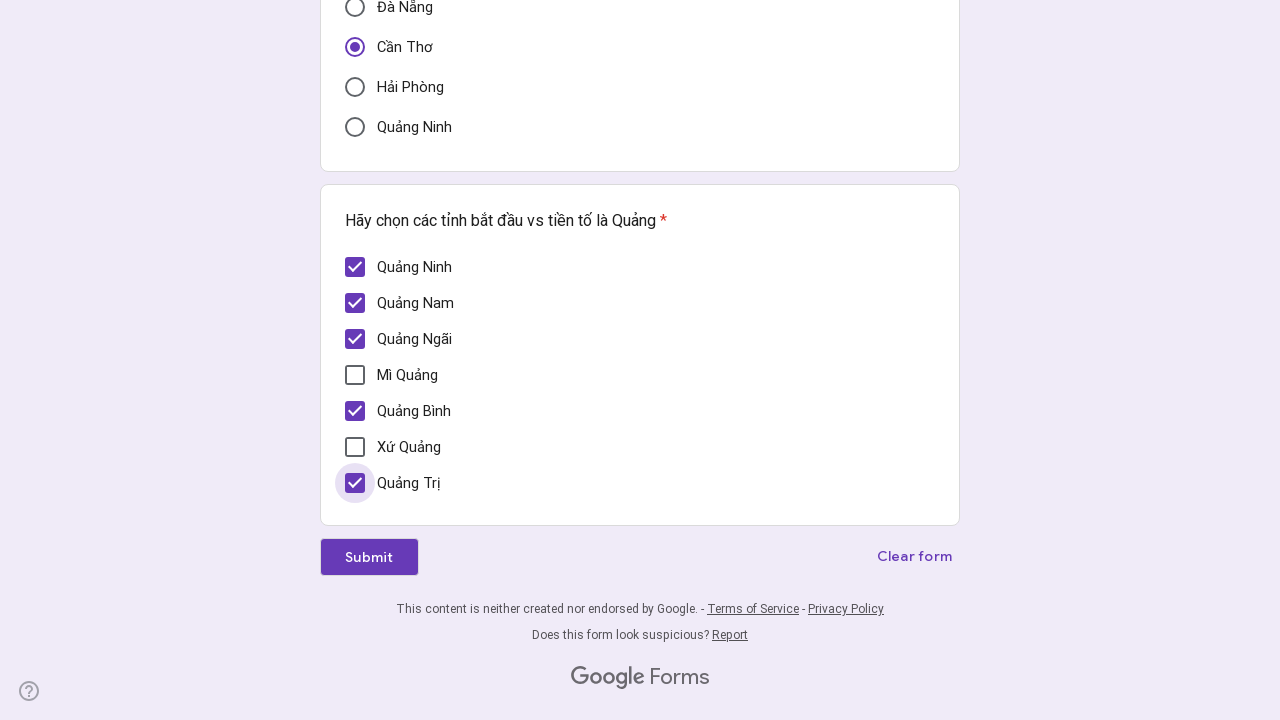